Navigates to the inputs page, clicks the Home link, and verifies the page title changes to "Practice"

Starting URL: https://practice.cydeo.com/inputs

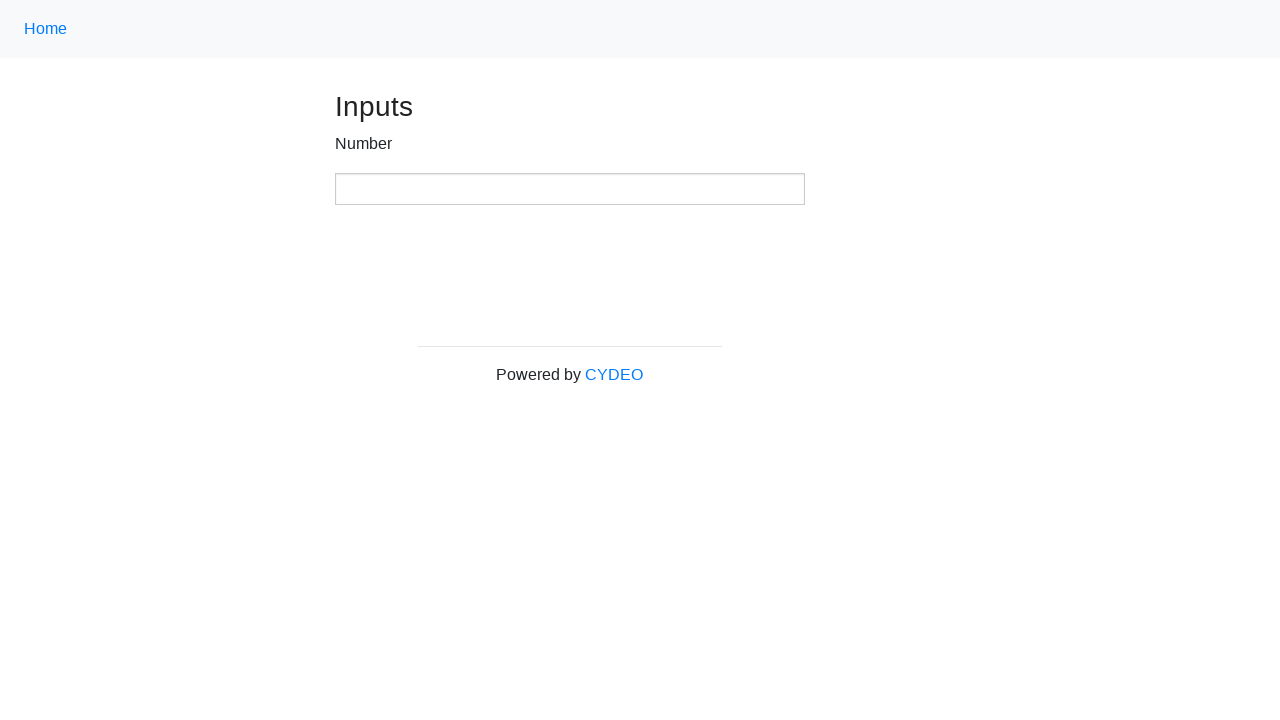

Clicked the Home link to navigate back to homepage at (46, 29) on a[href='/']
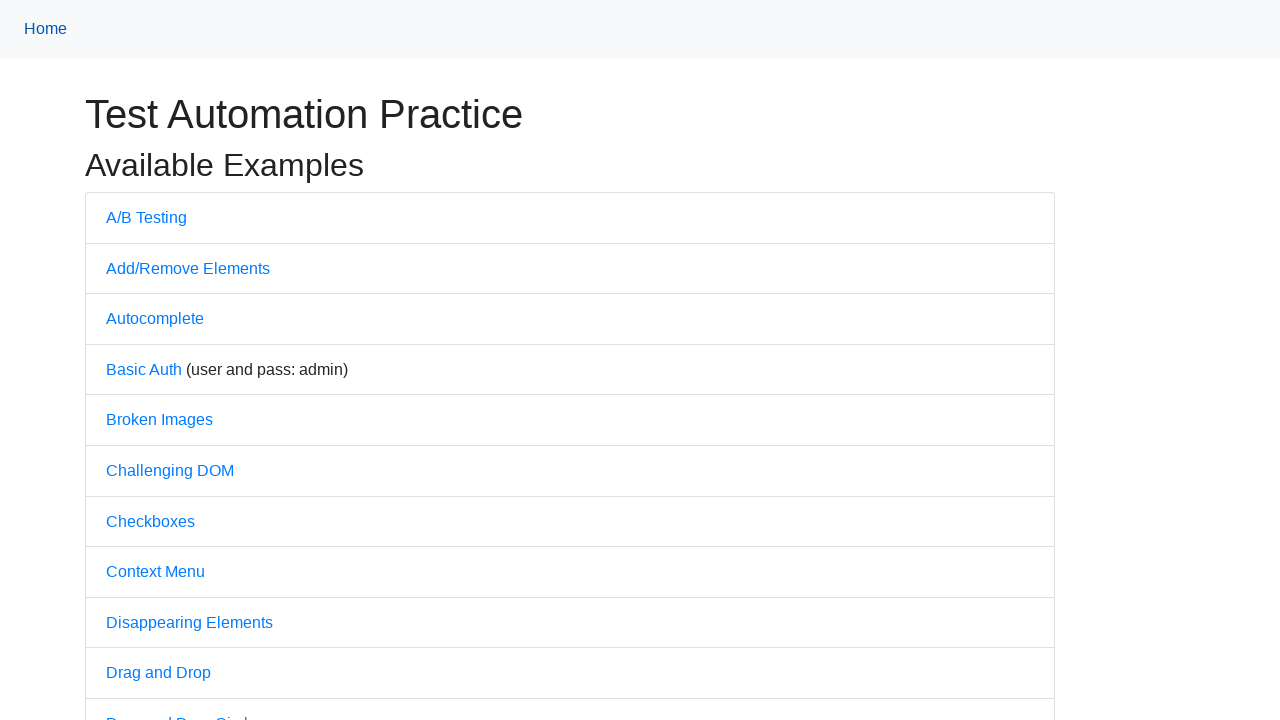

Verified page title is 'Practice'
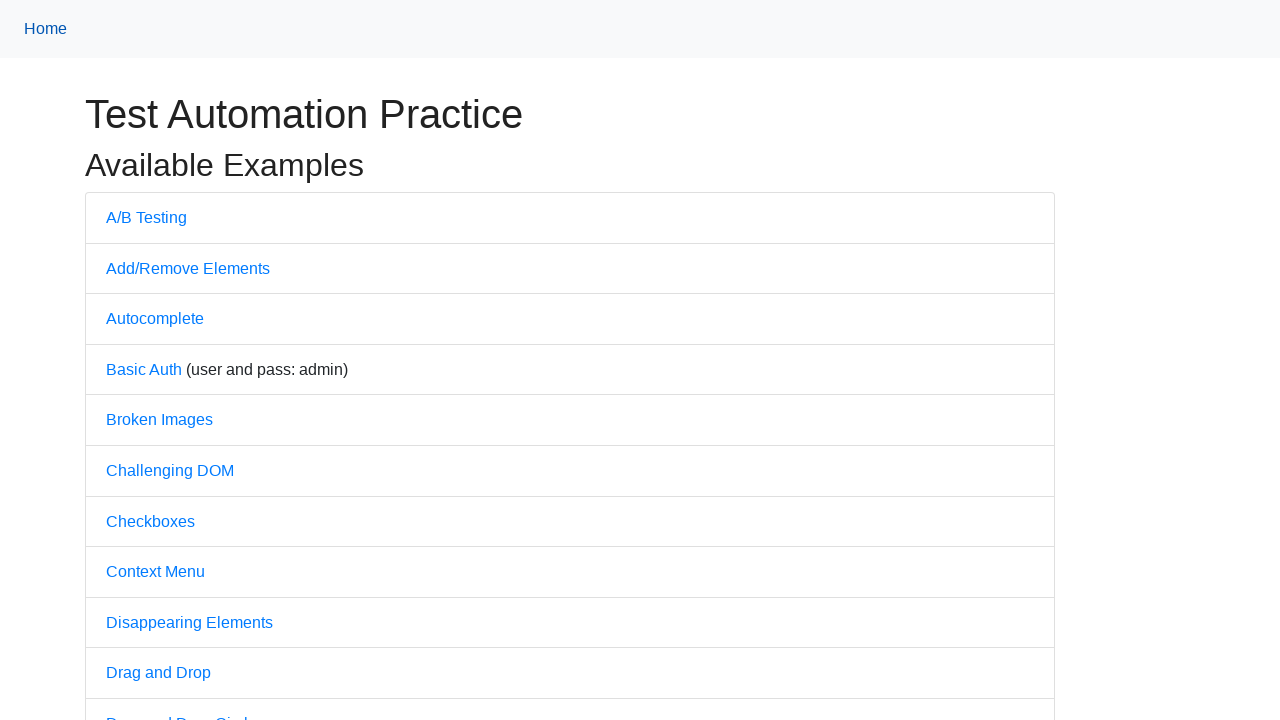

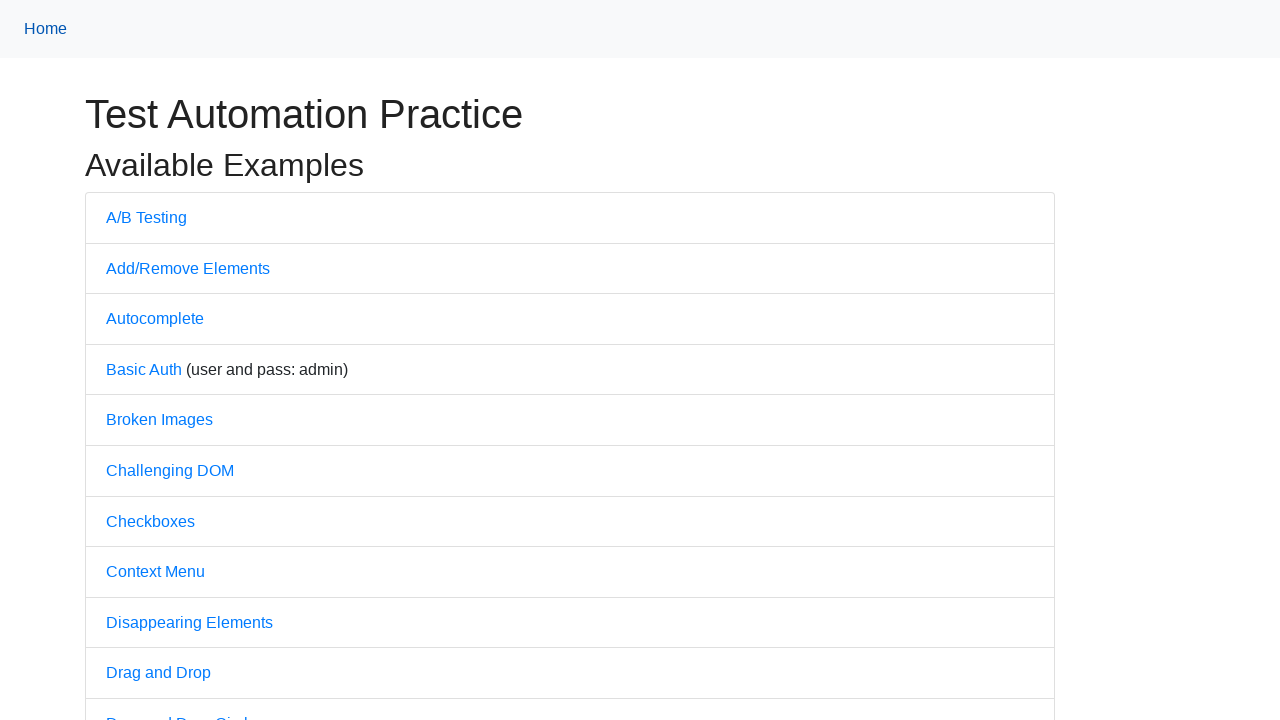